Navigates to the Form Authentication page and verifies the label text for username and password fields

Starting URL: https://the-internet.herokuapp.com/

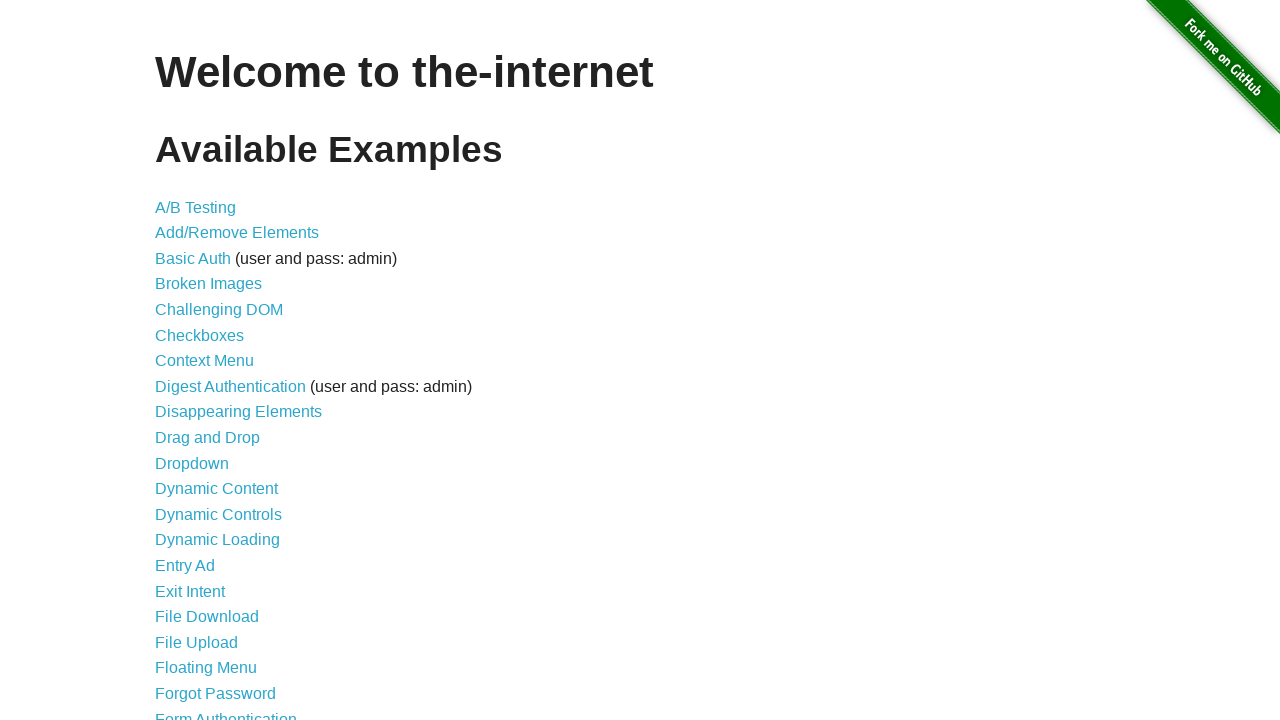

Clicked on Form Authentication link at (226, 712) on xpath=//*[@id="content"]/ul/li[21]/a
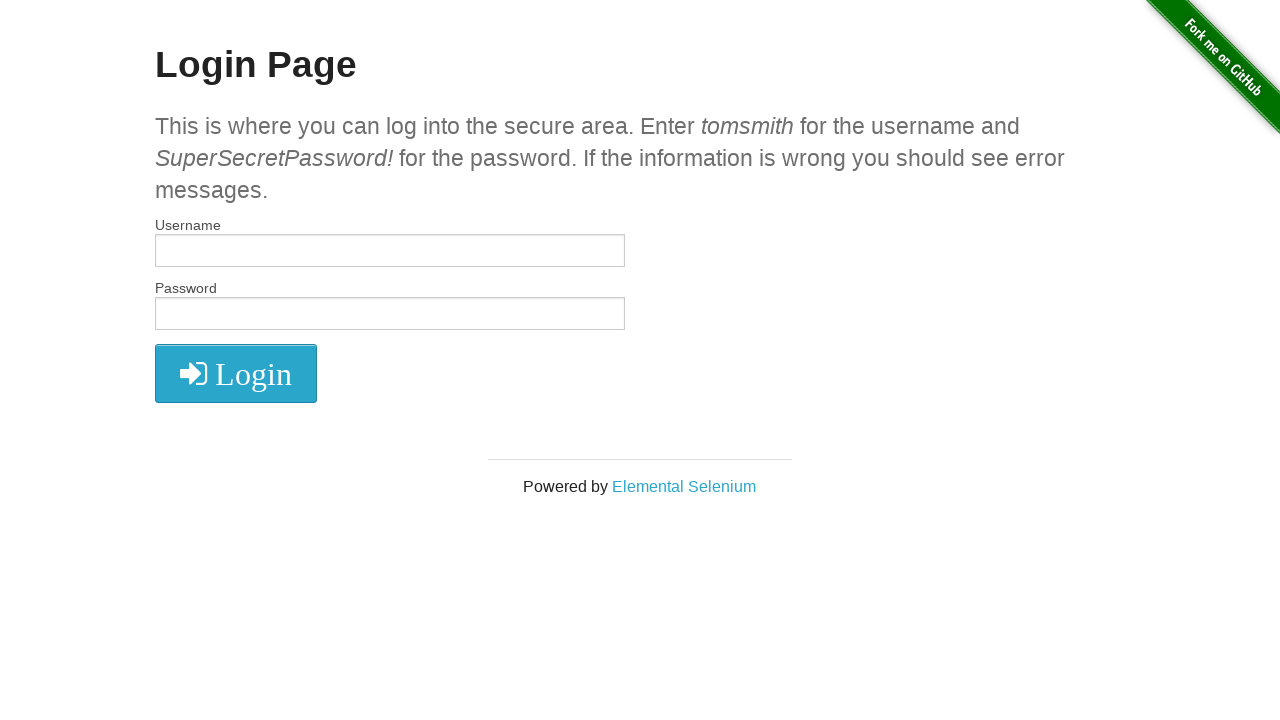

Located username label element
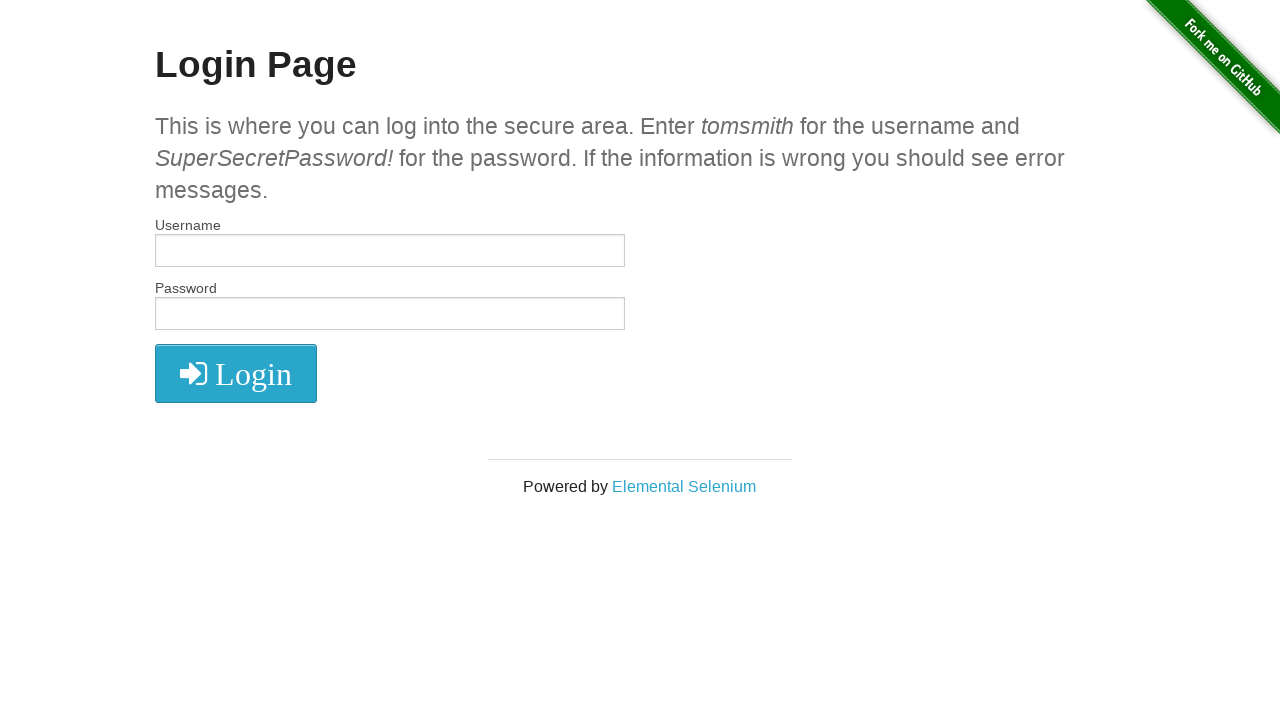

Verified username label text is 'Username'
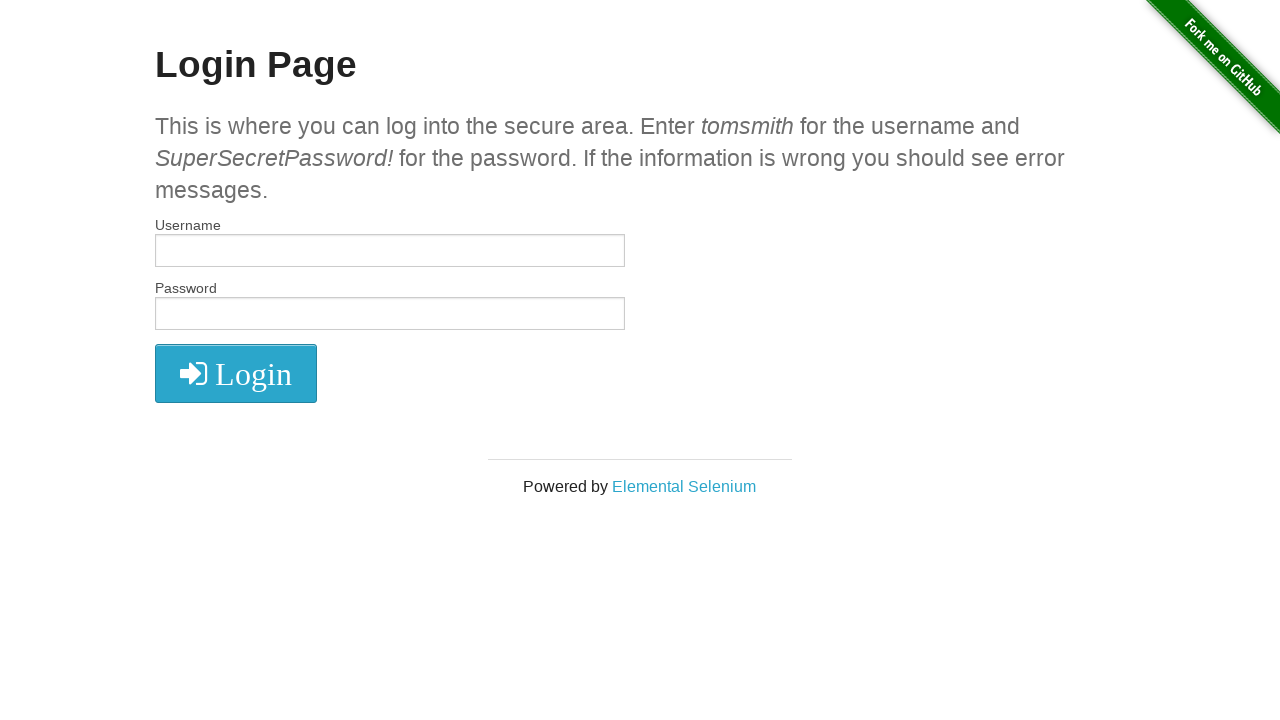

Located password label element
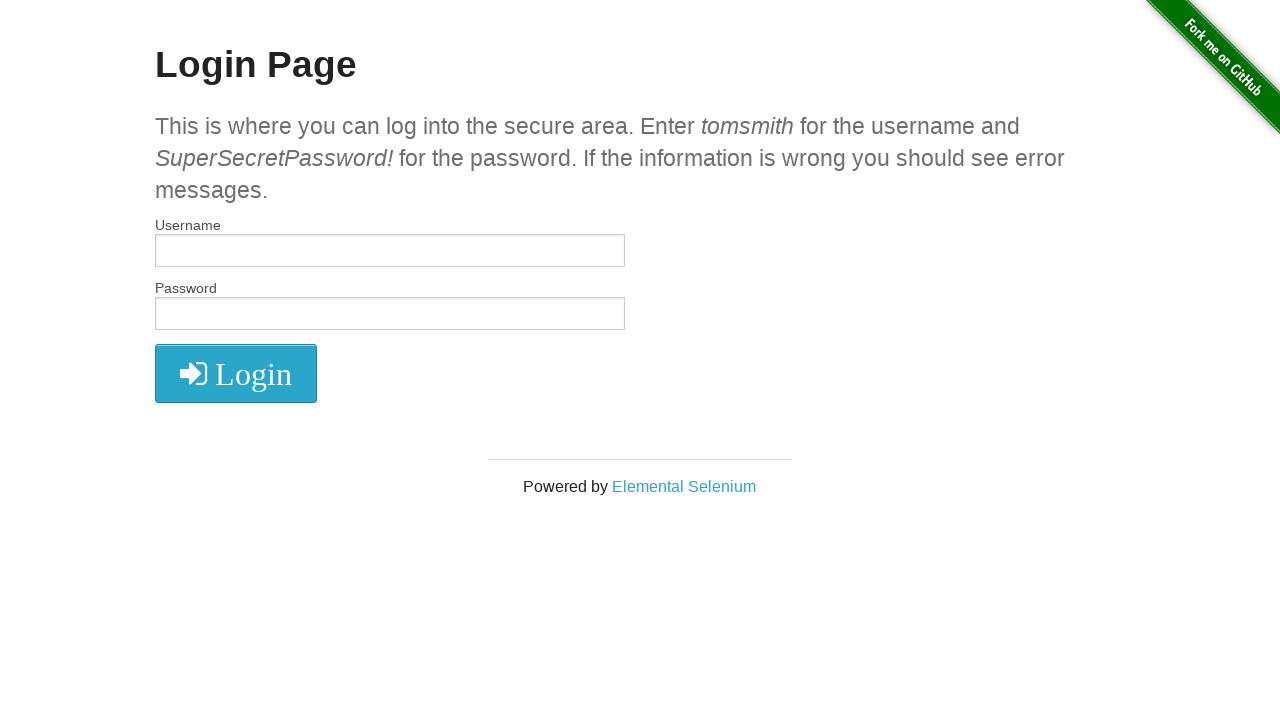

Verified password label text is 'Password'
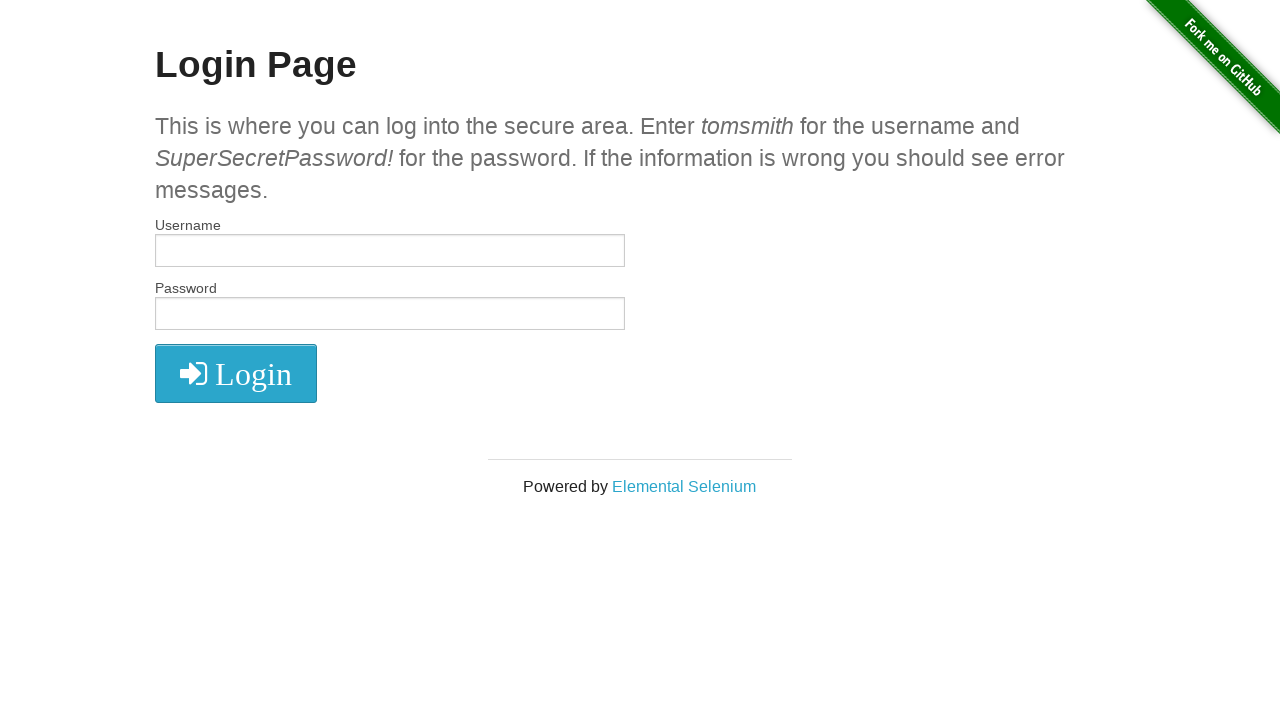

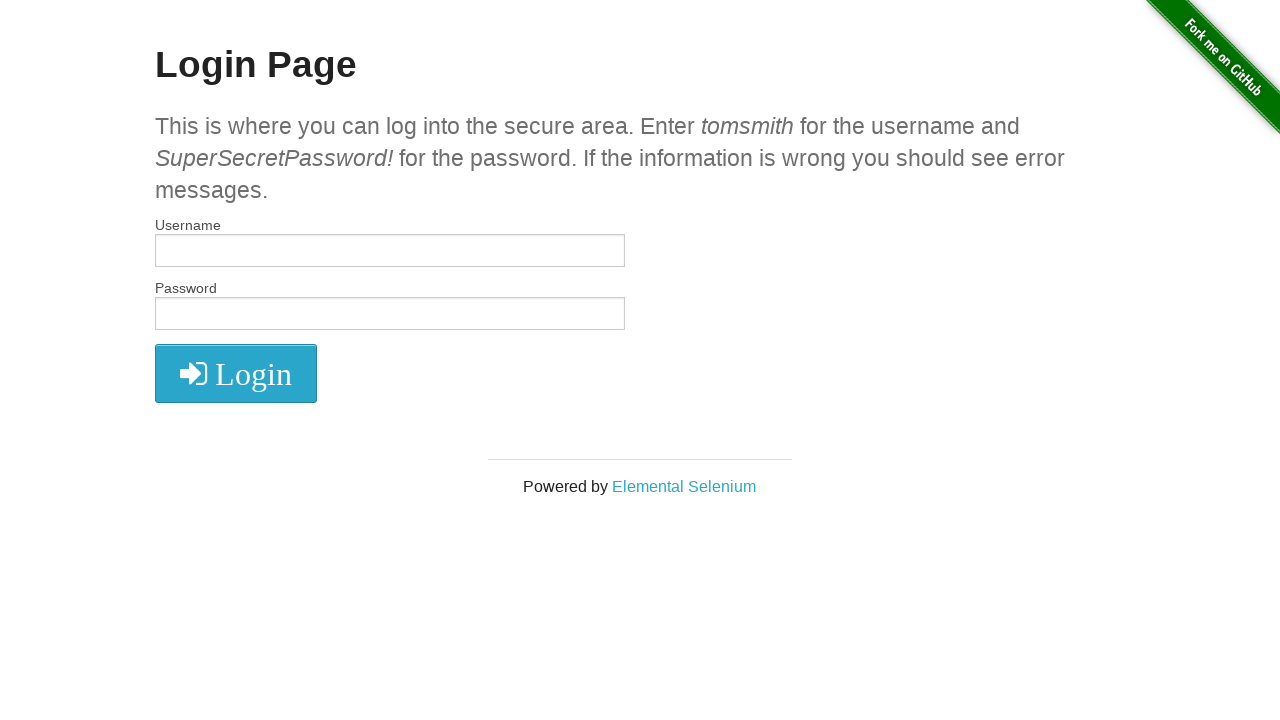